Tests that the high score is valid by verifying a new game starts with a score lower than the high score.

Starting URL: https://borbely-dominik-peter.github.io/WebProjekt3/

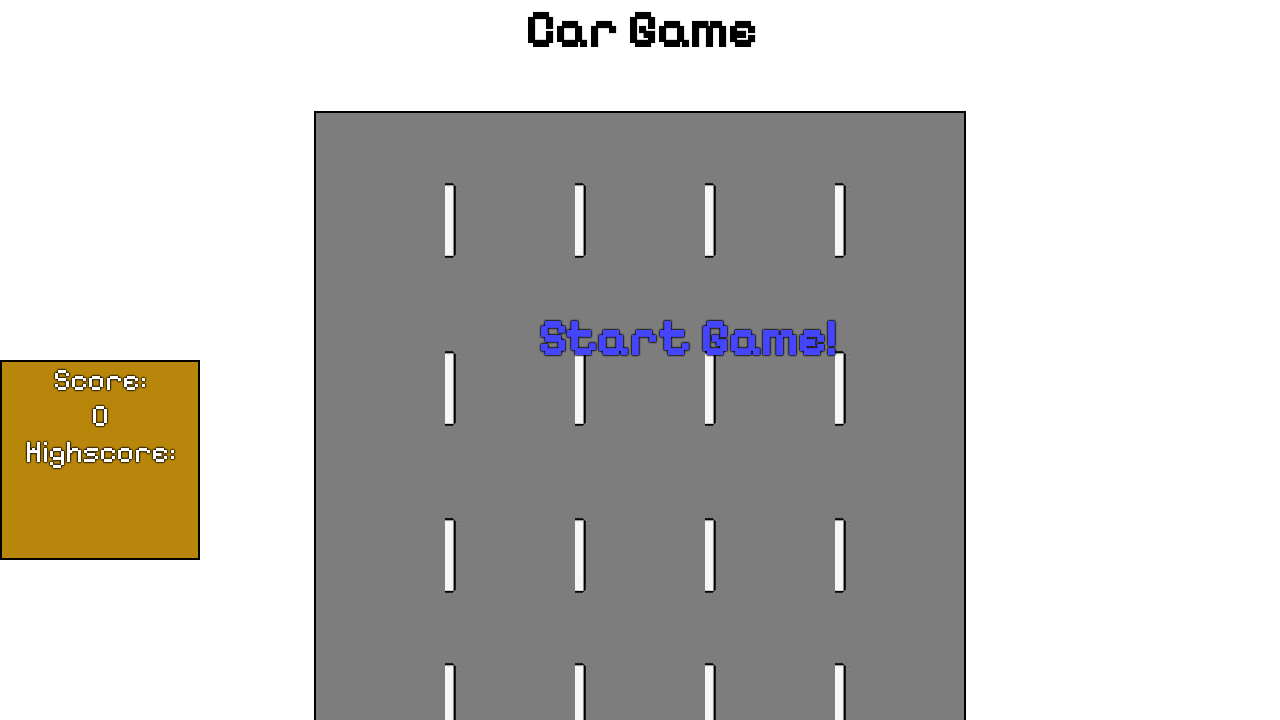

Set up alert dialog handler to accept dialogs
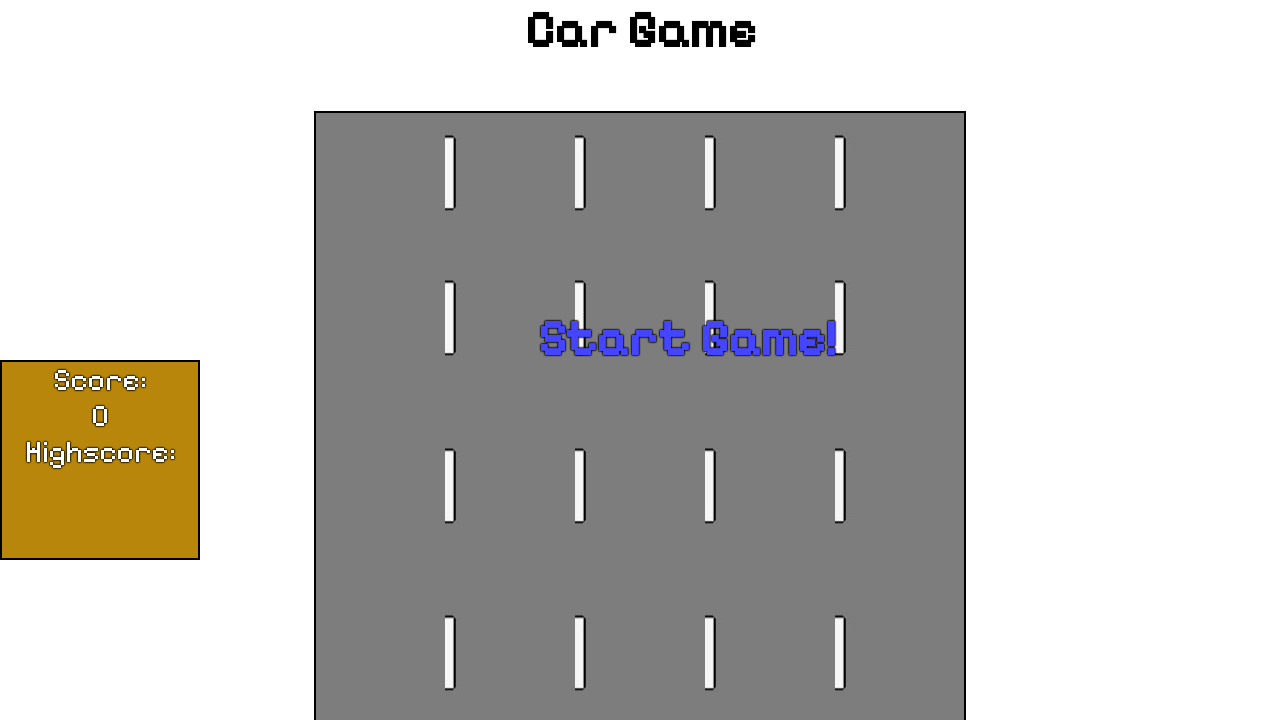

Clicked start button to begin game at (687, 338) on #startText
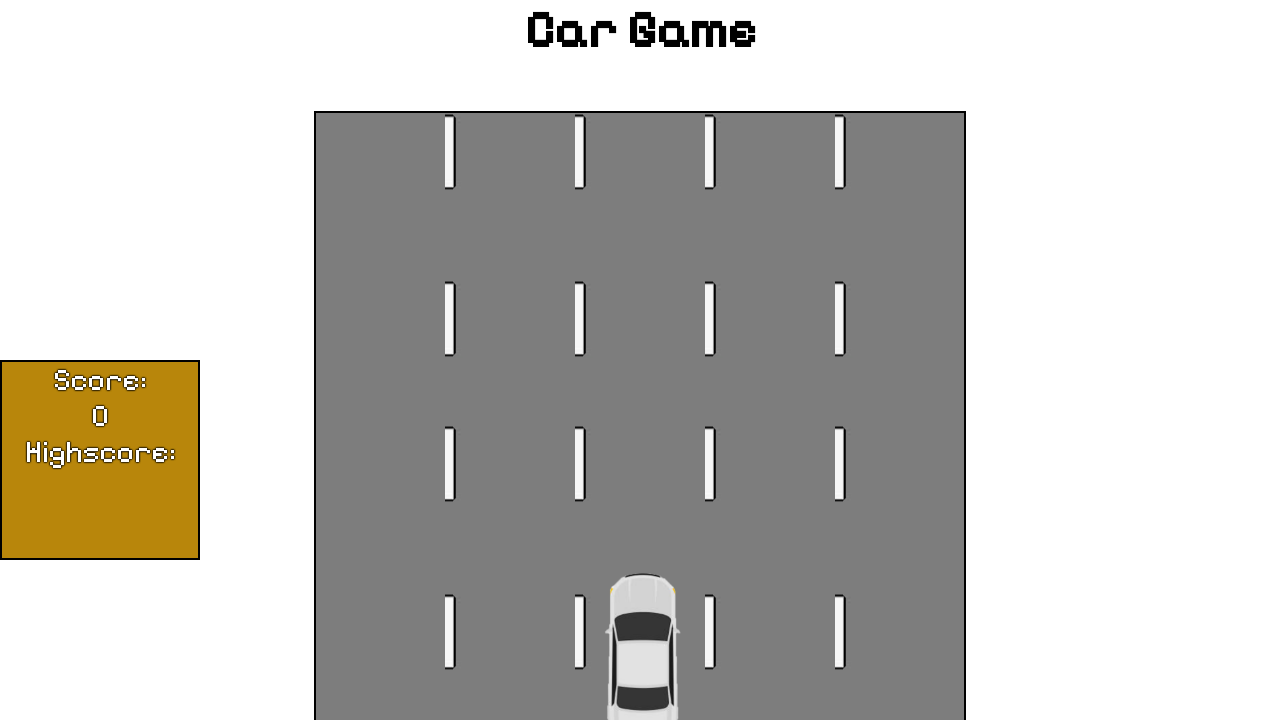

Waited for game over screen to appear
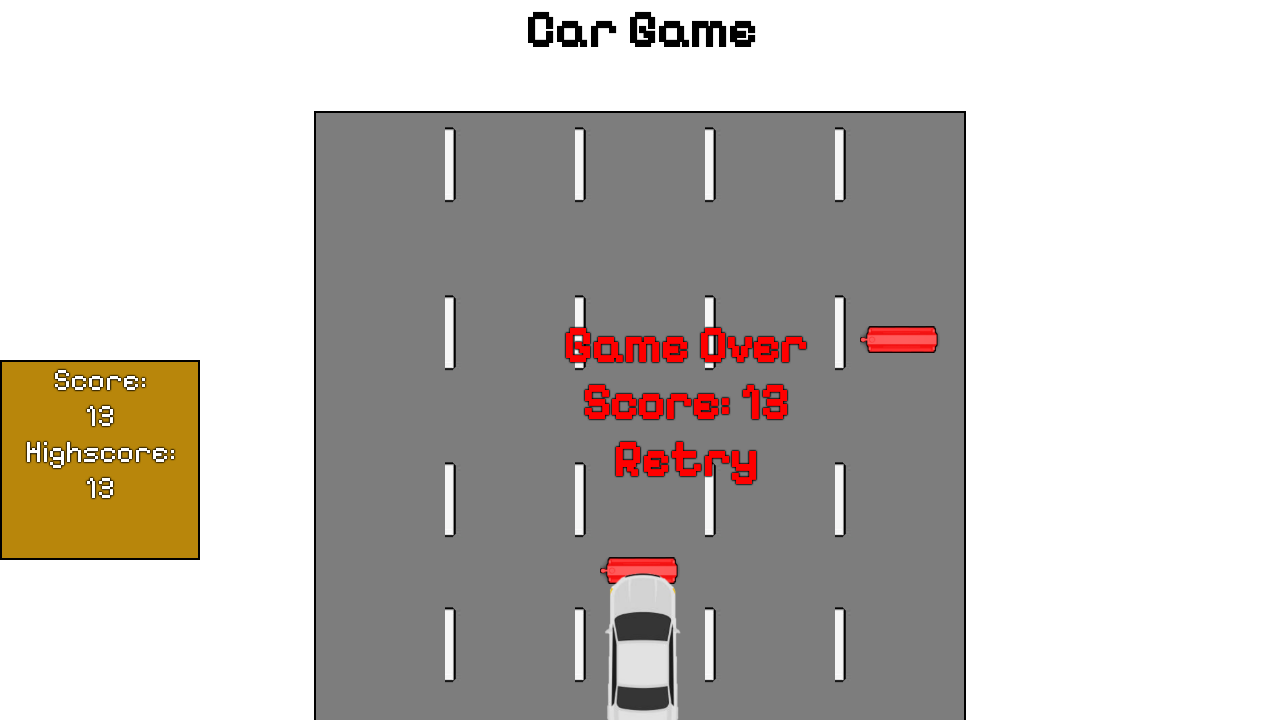

Retrieved high score value: 13
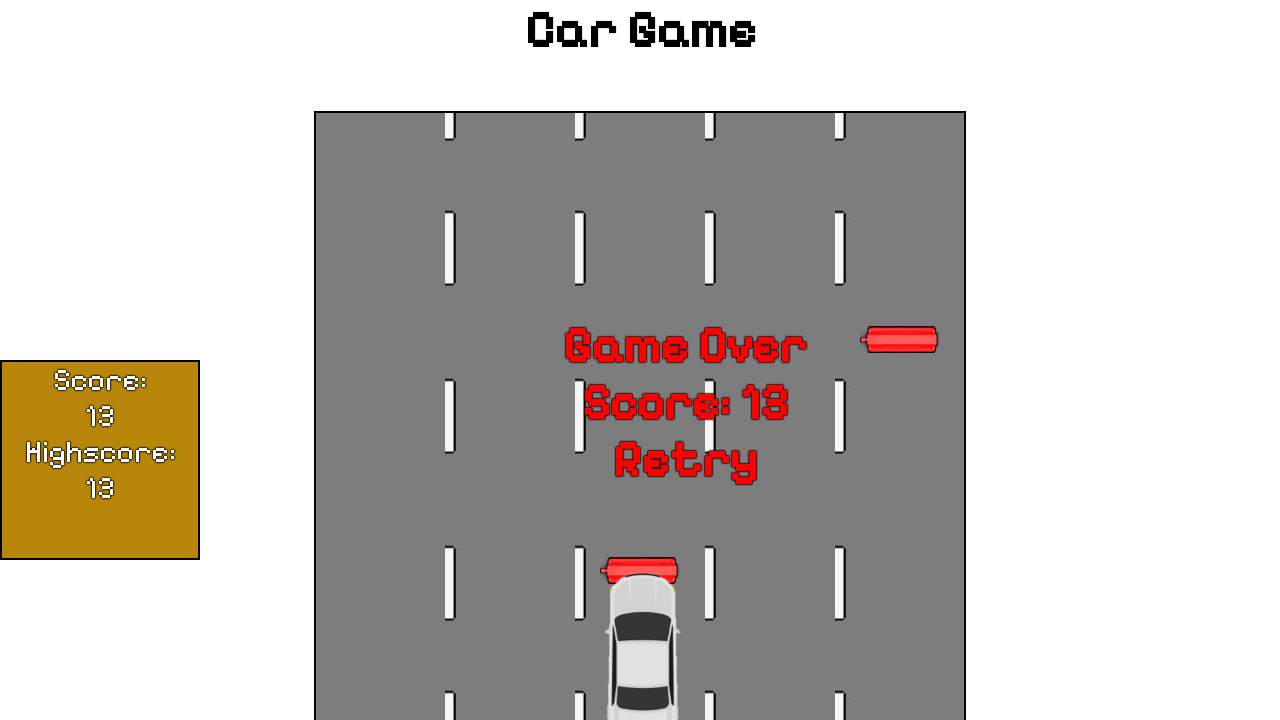

Clicked end/retry button to return to main screen at (685, 402) on #endText
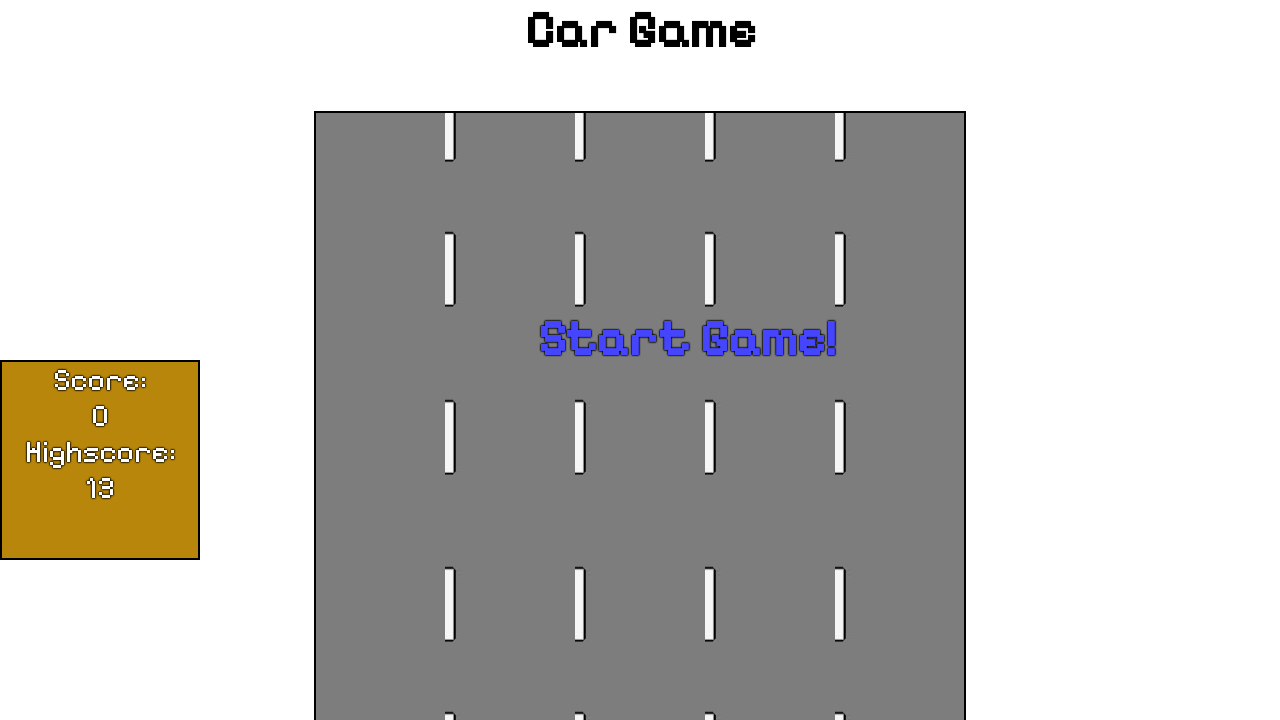

Clicked start button to begin new game at (687, 338) on #startText
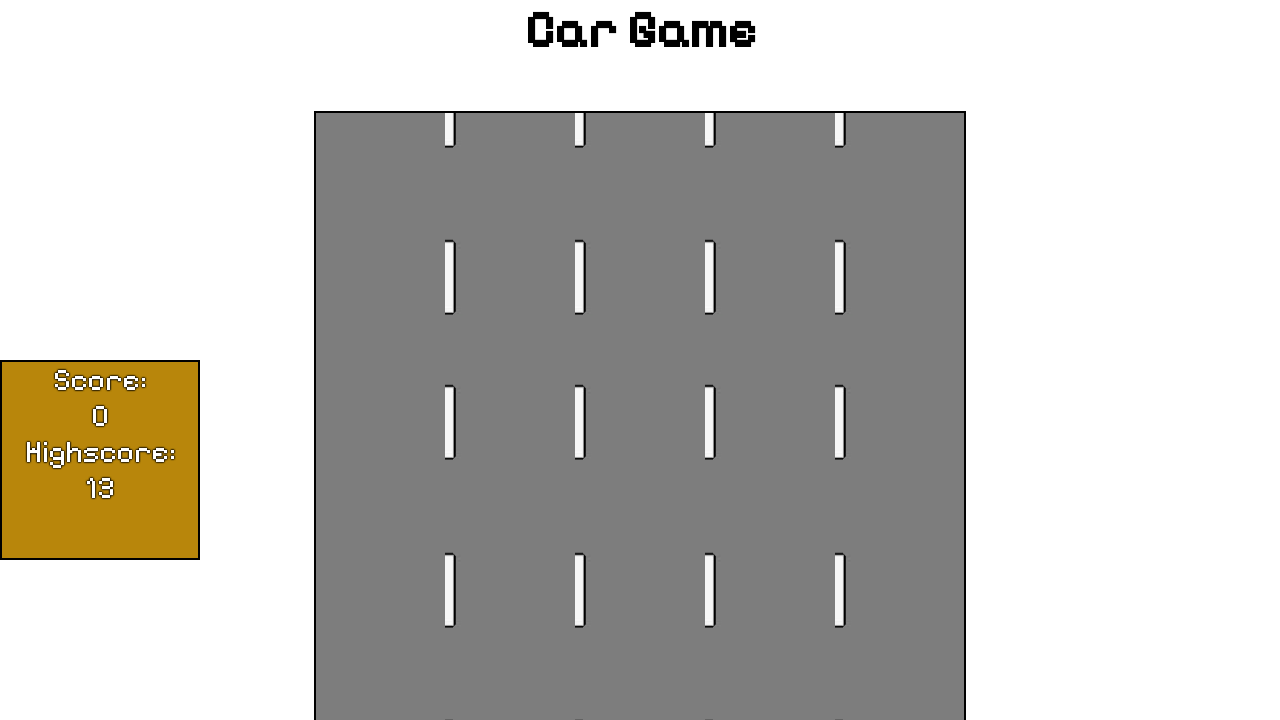

Retrieved initial score of new game: 0
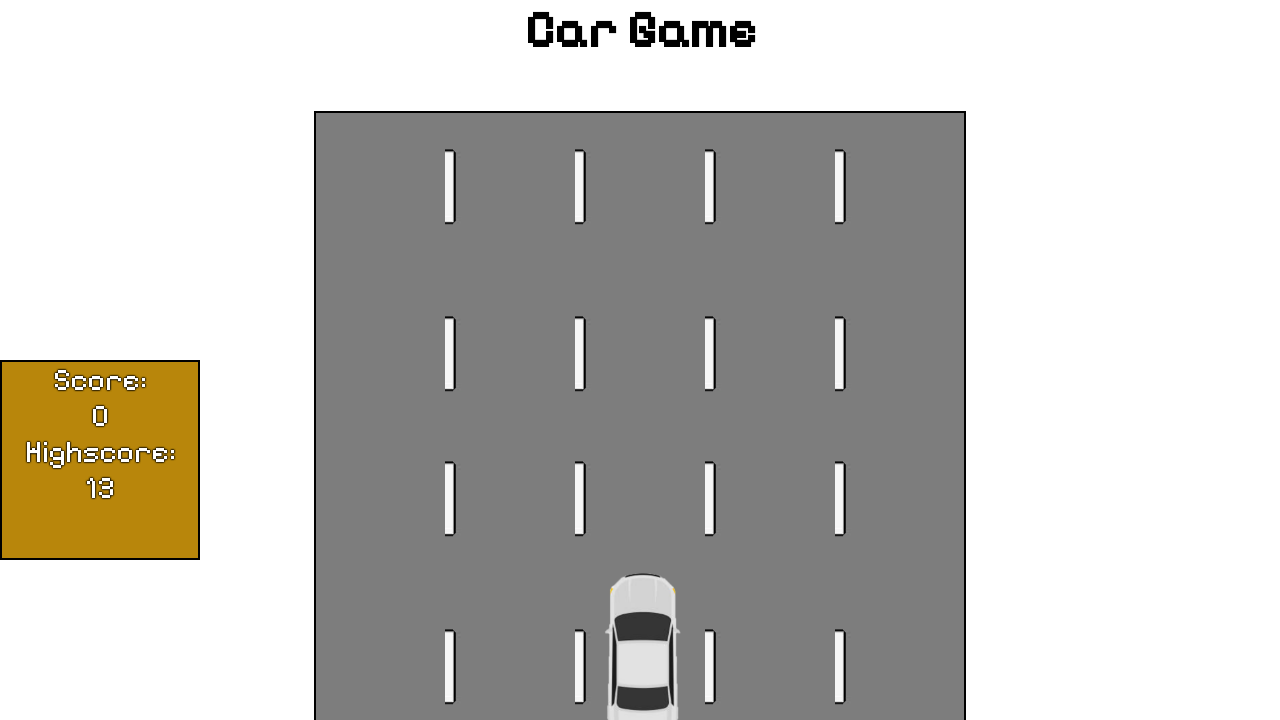

Verified initial score (0) is less than high score (13) or high score is 0
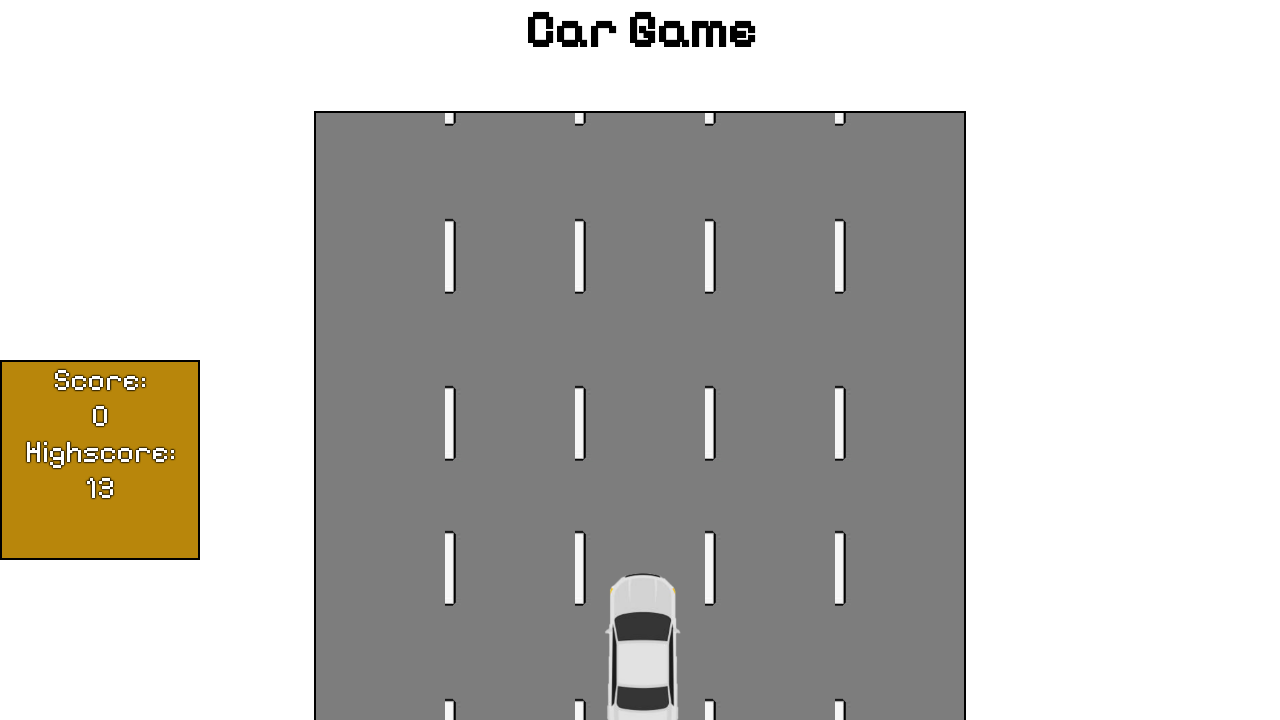

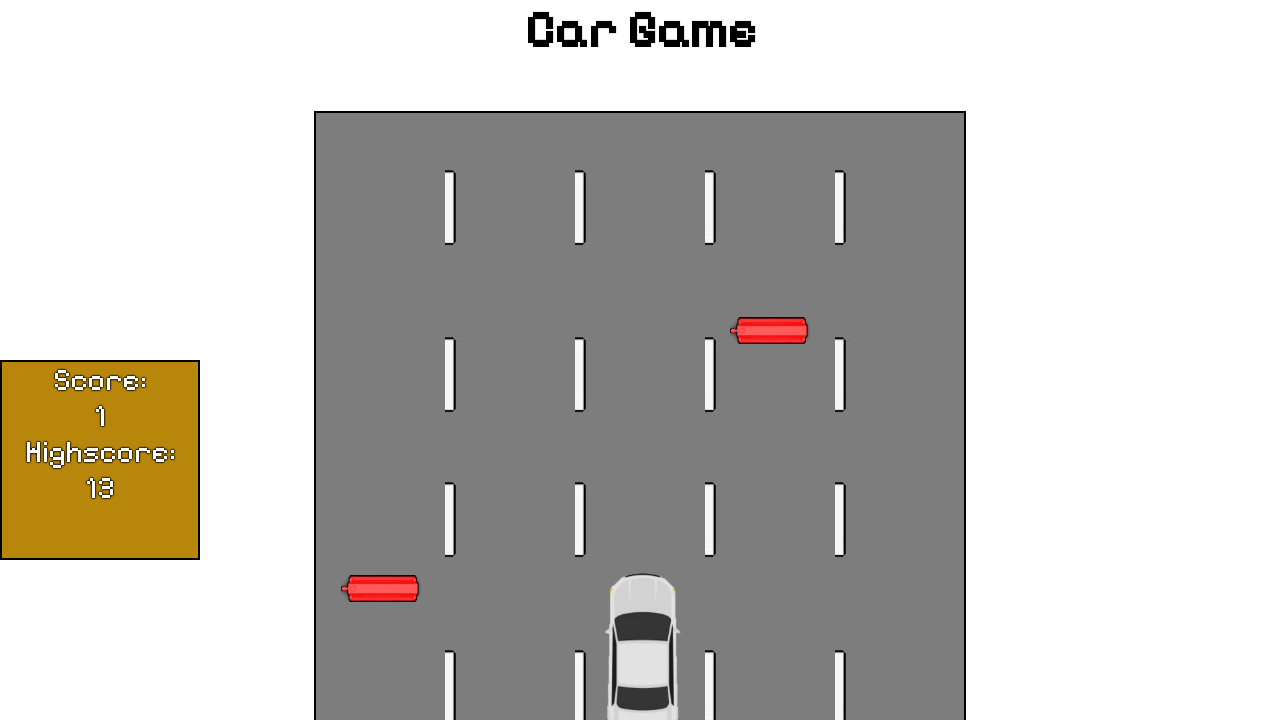